Tests navigation to "Photo/Video" category from the catalog page and verifies the page title matches

Starting URL: http://intershop5.skillbox.ru/

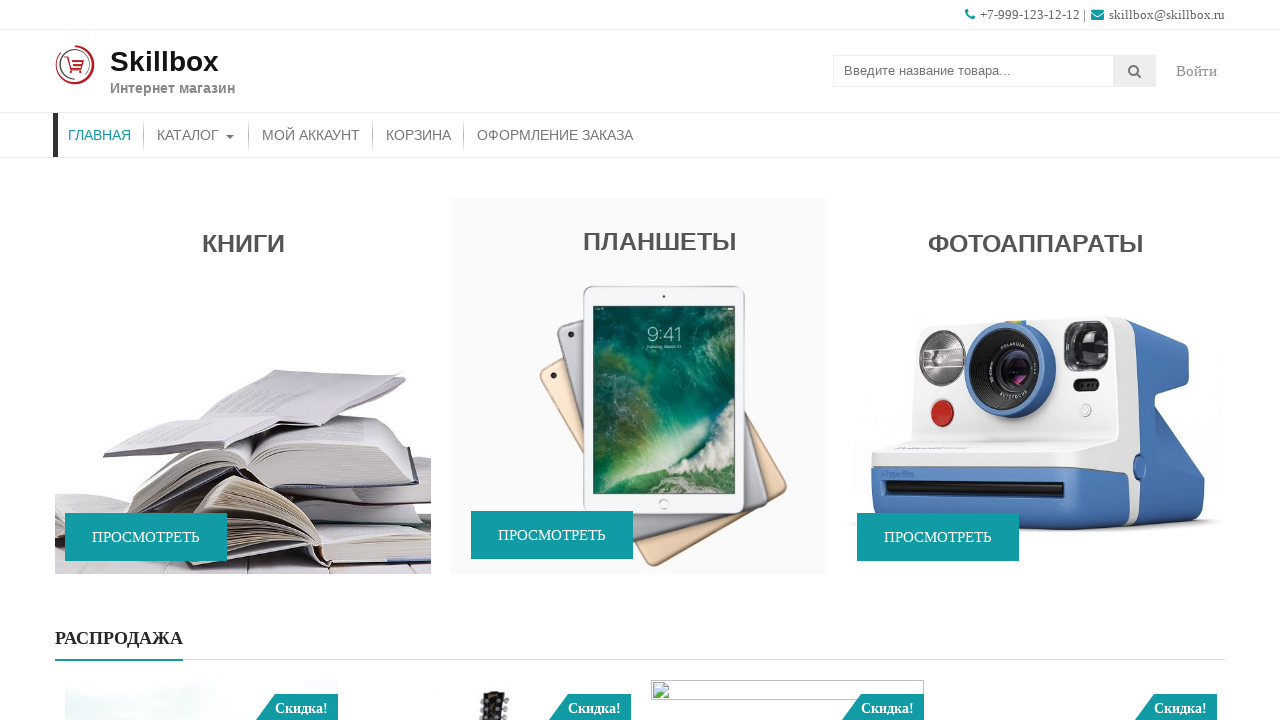

Clicked on Catalog menu item at (196, 135) on xpath=//*[contains(@class, 'store-menu')]//*[.='Каталог']
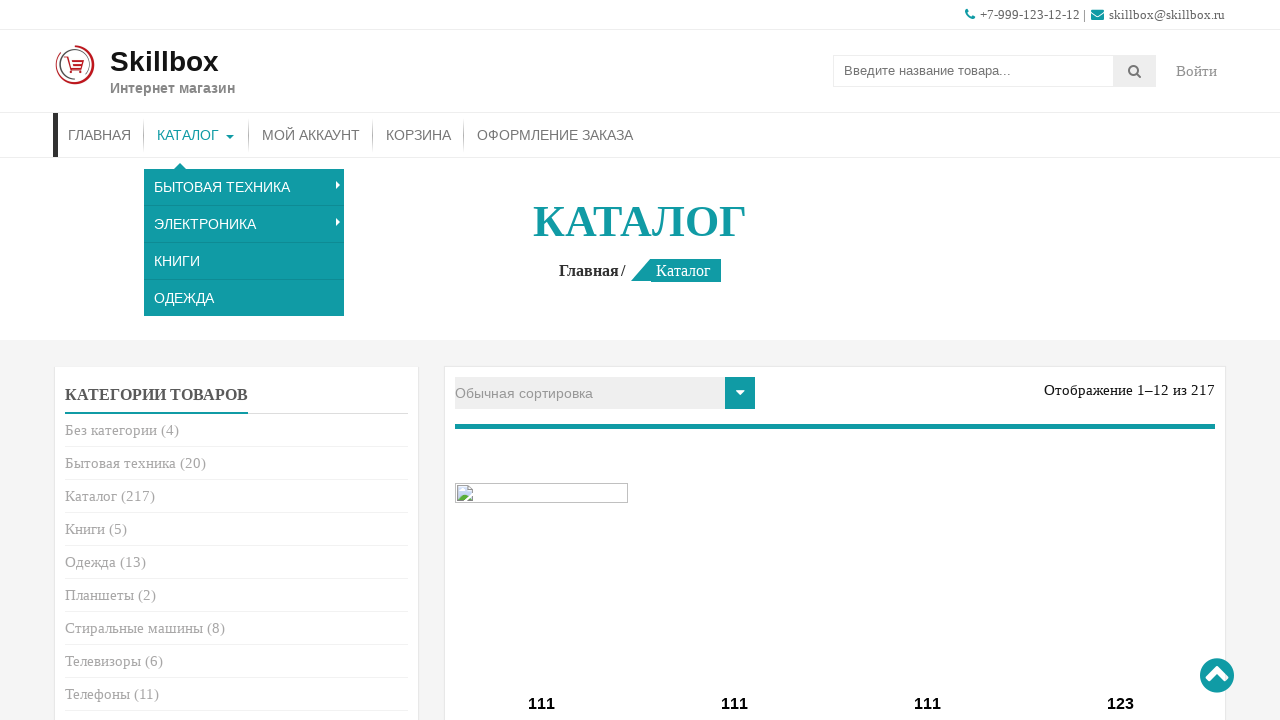

Clicked on Photo/Video category link at (104, 712) on xpath=//*[contains(@class, 'cat-item')]/*[.= 'Фото/видео']
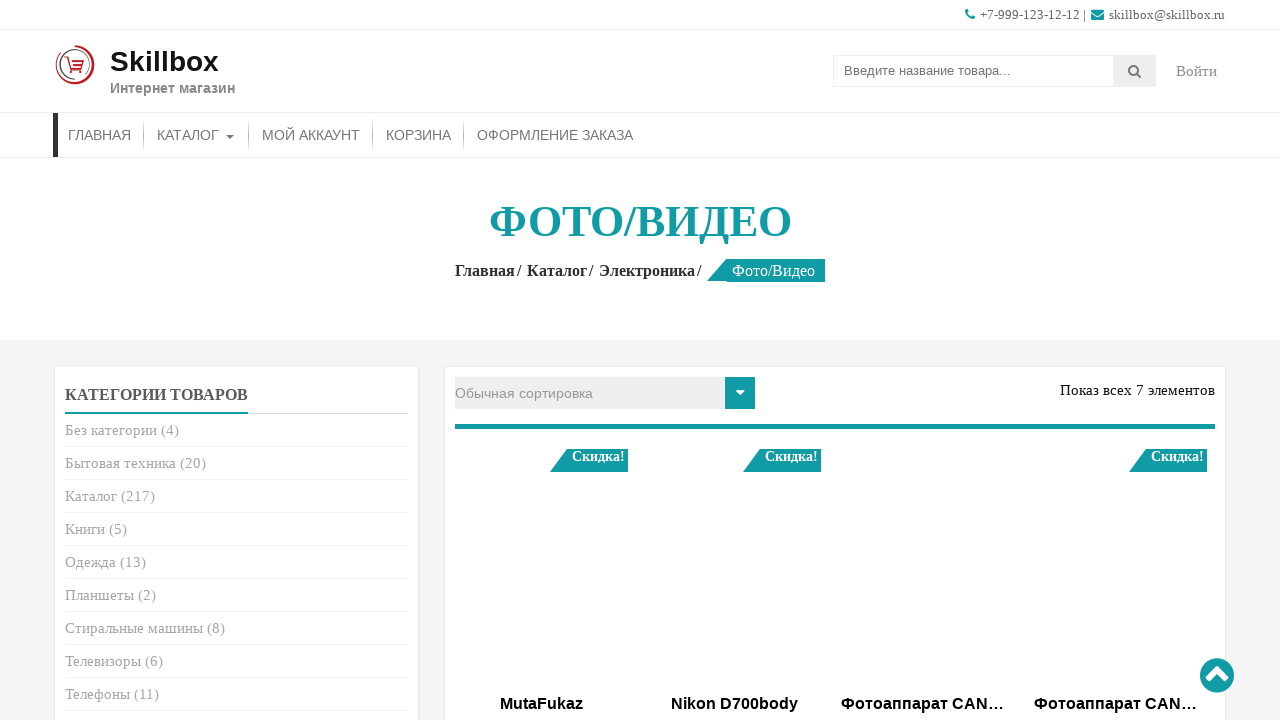

Category page loaded and page title is visible
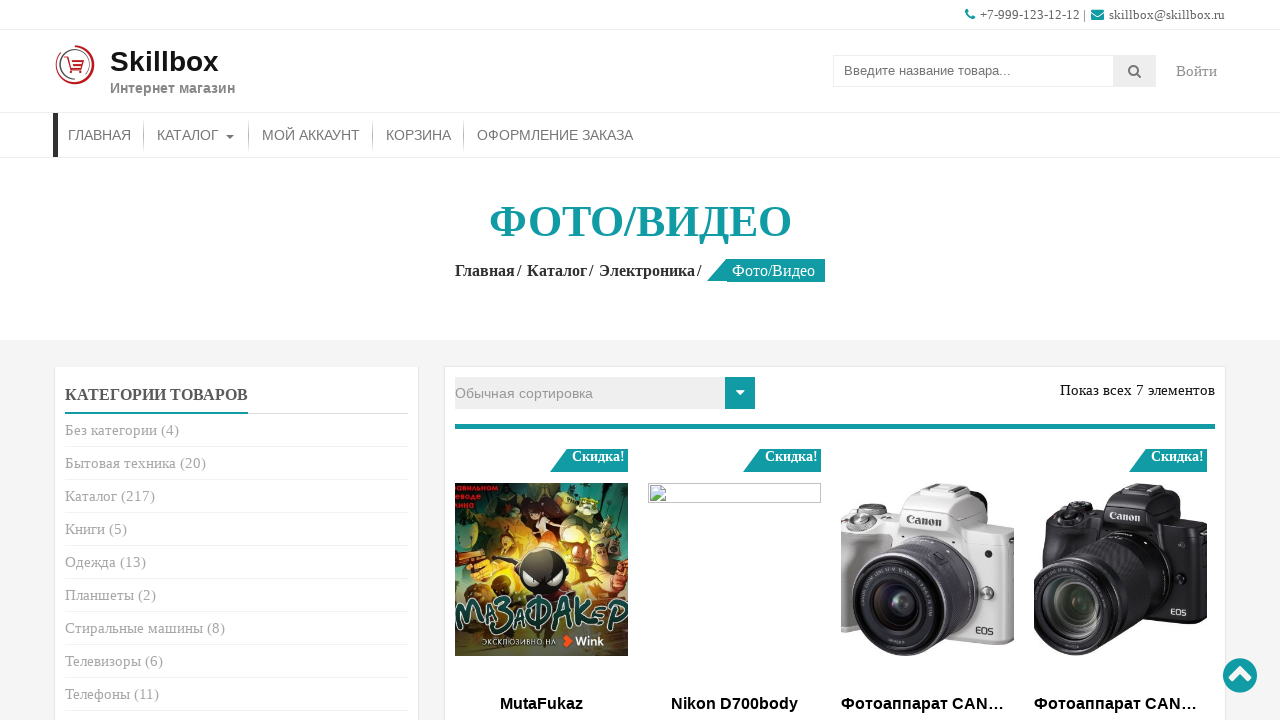

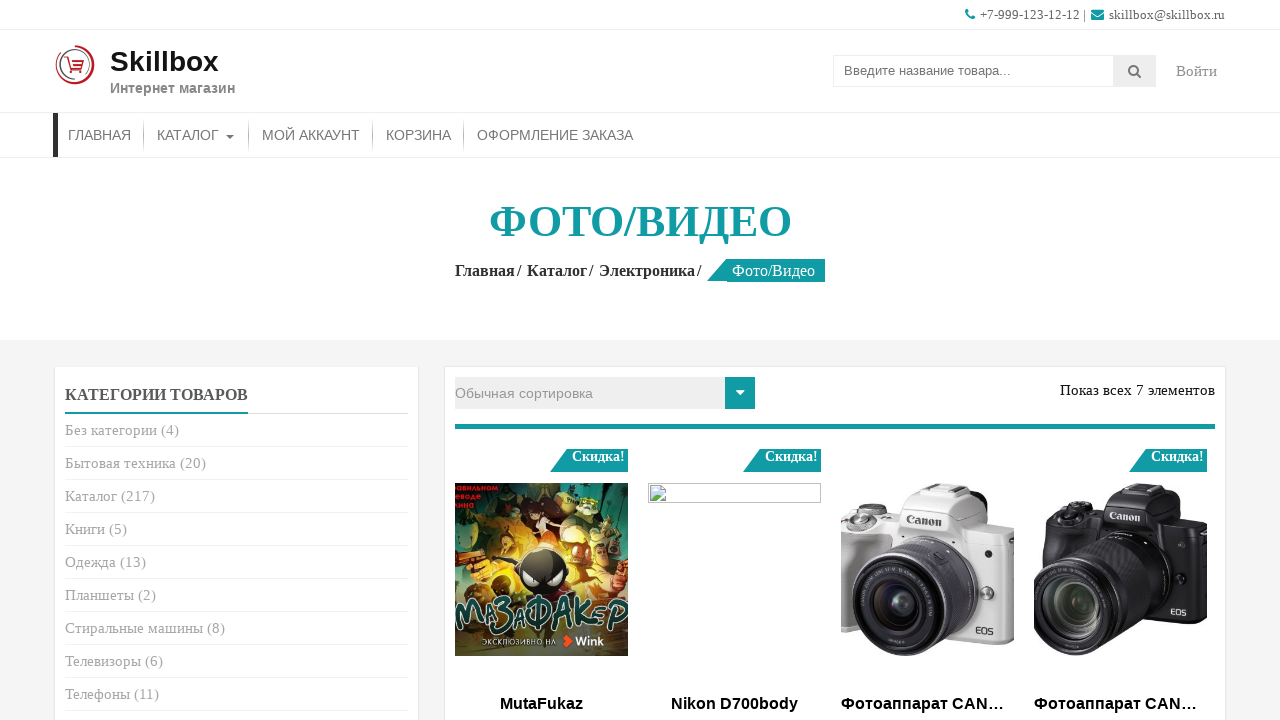